Tests window handling by clicking a link that opens a new window, switching to the new window, and verifying the new window content is displayed

Starting URL: http://the-internet.herokuapp.com/windows

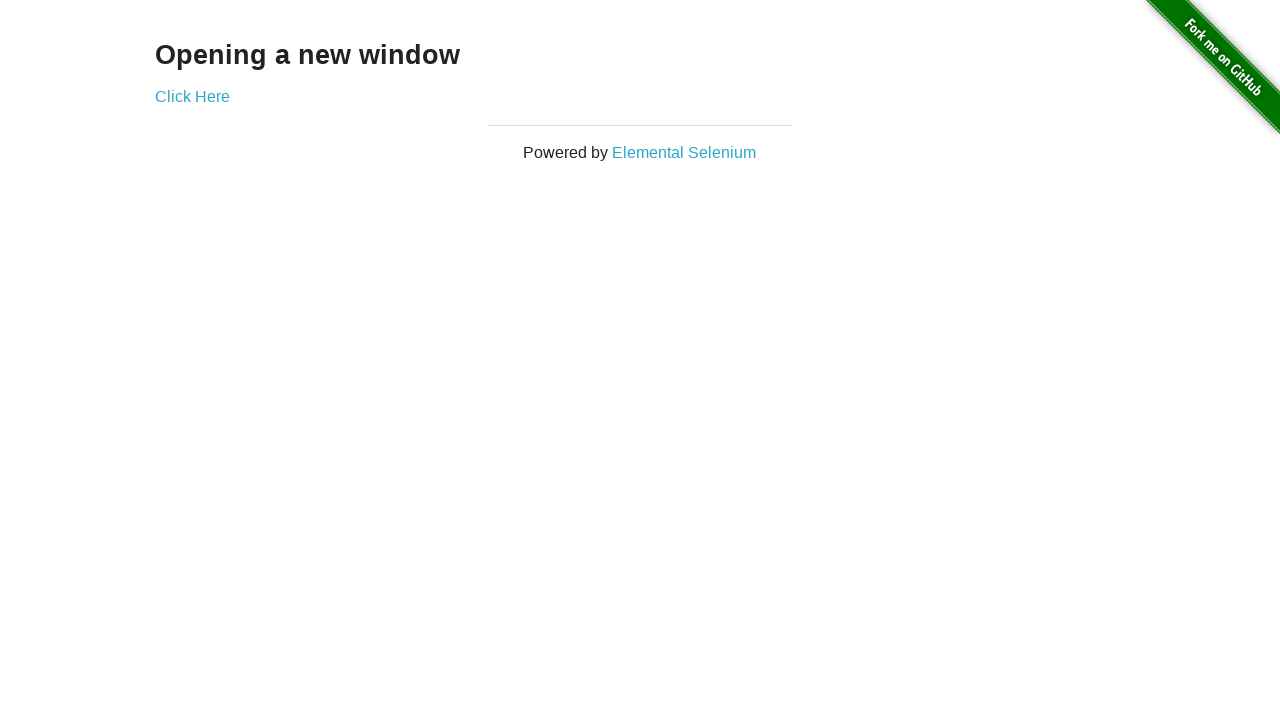

Verified initial page title contains 'The Internet'
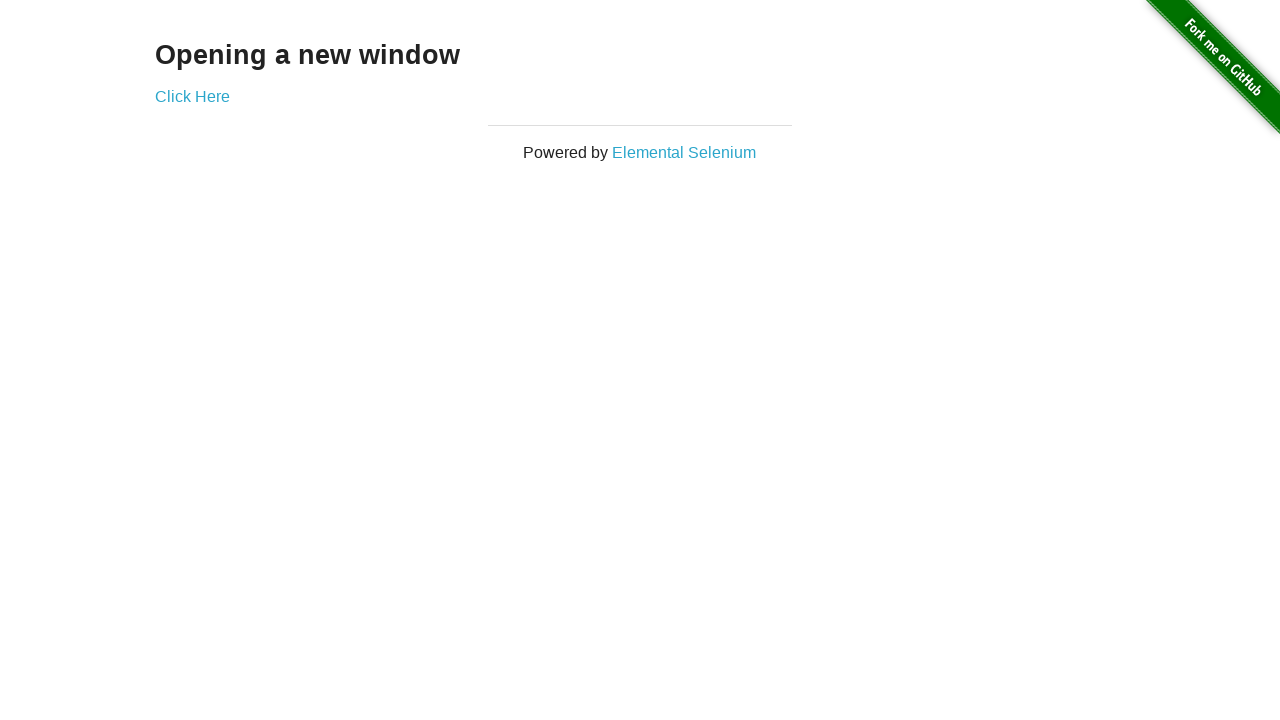

Clicked 'Click Here' link to open new window at (192, 96) on a[href='/windows/new']
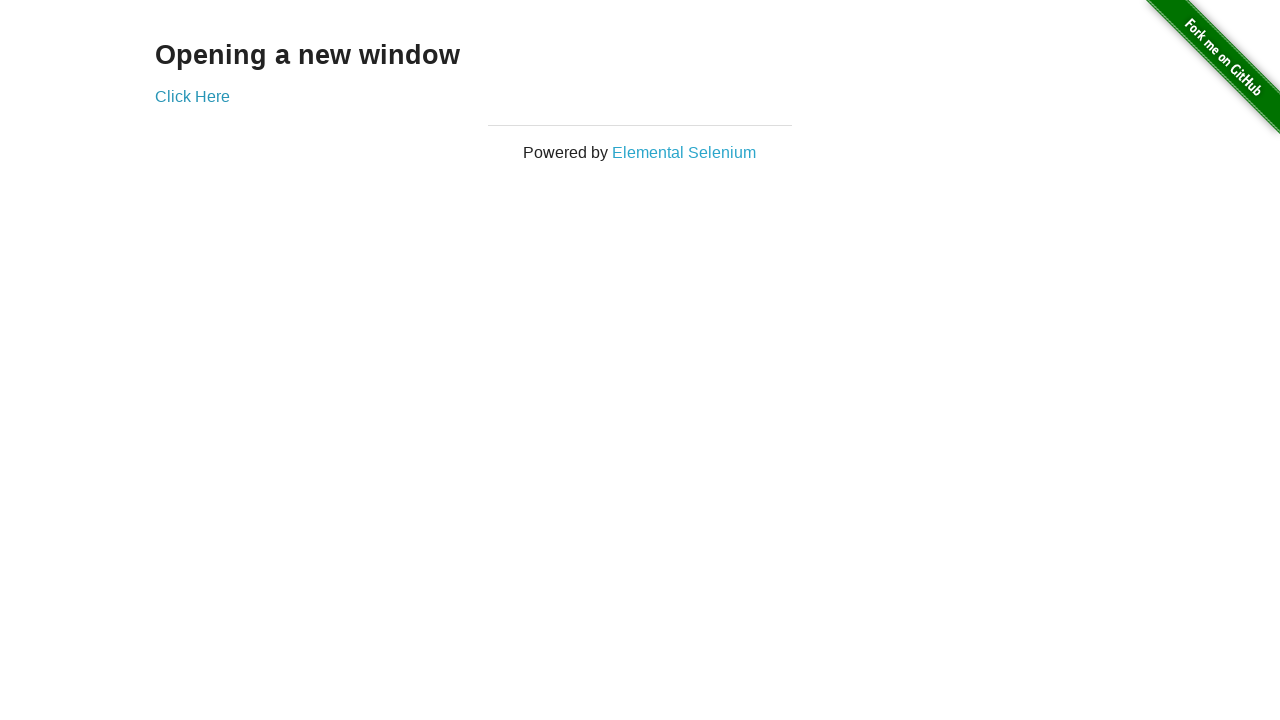

Captured new window page object
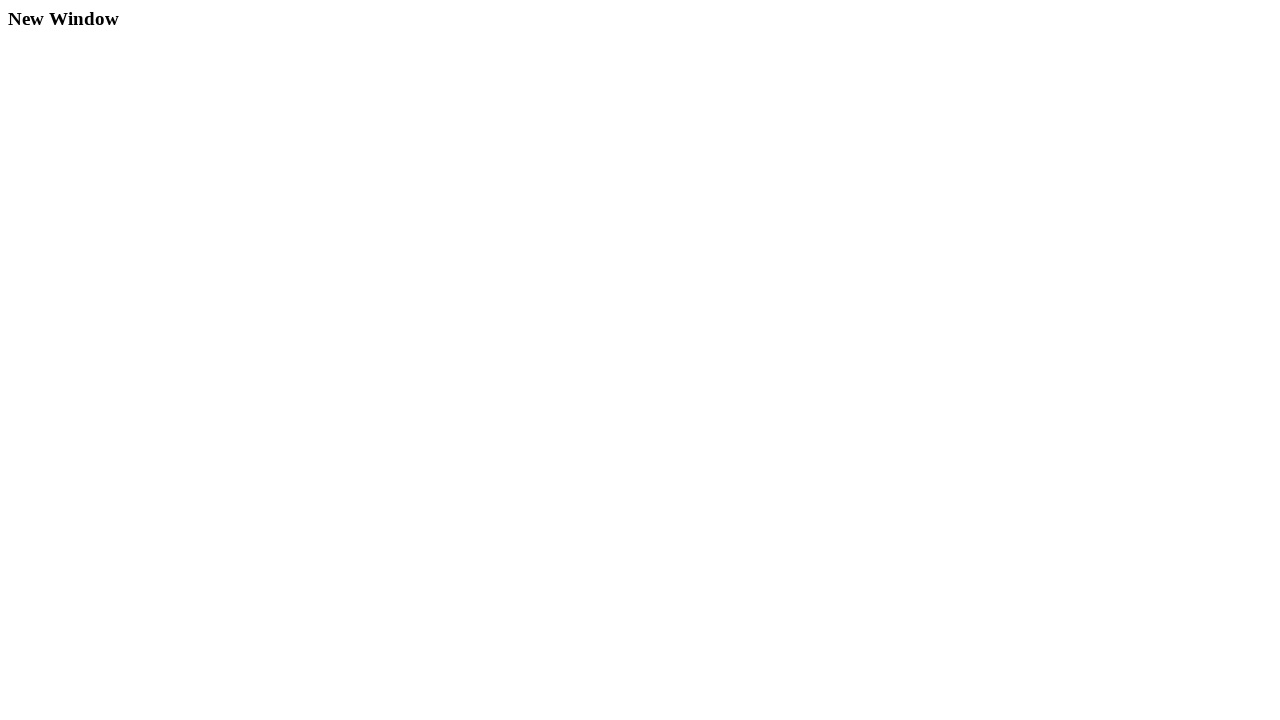

New window finished loading
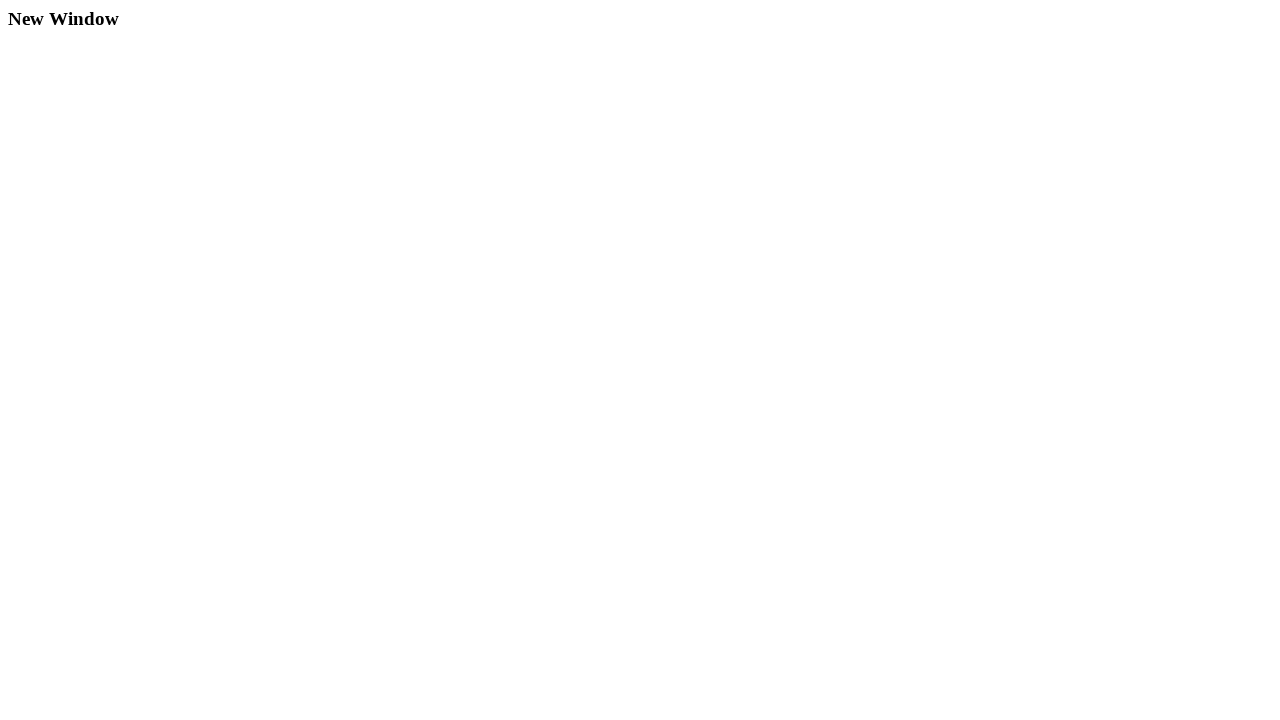

New Window heading element appeared in new window
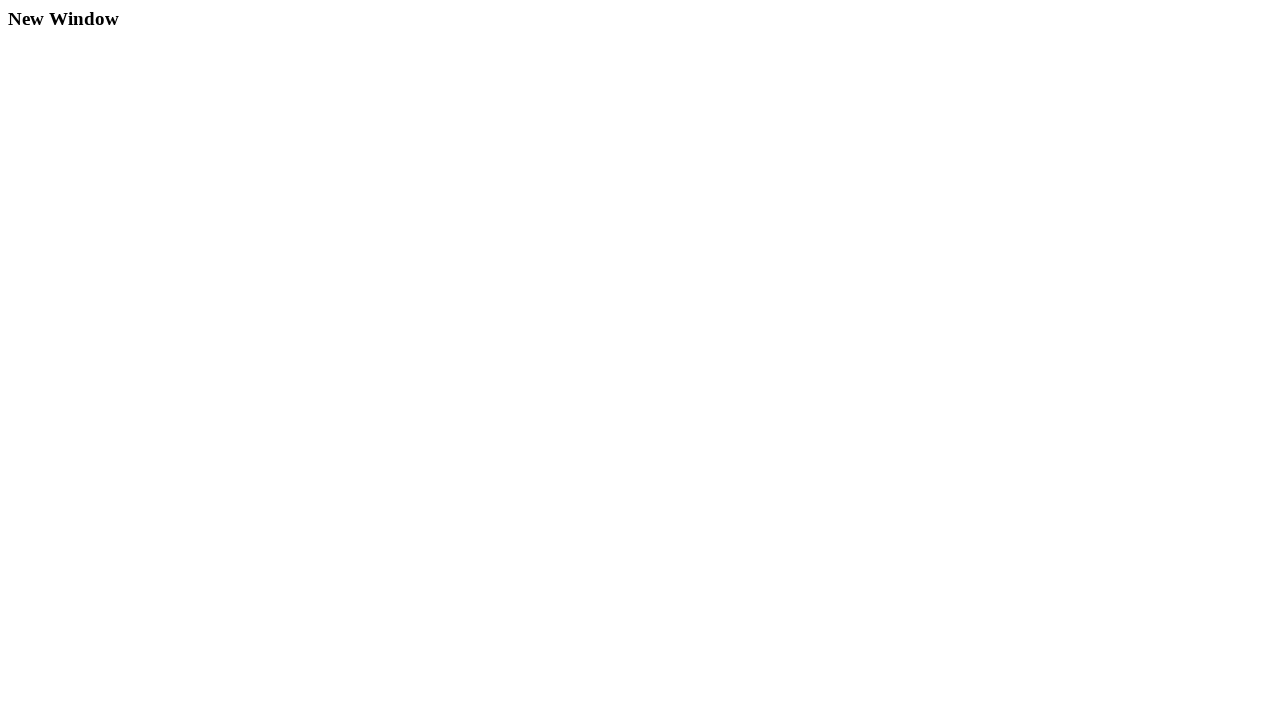

Verified new window page title contains 'New Window'
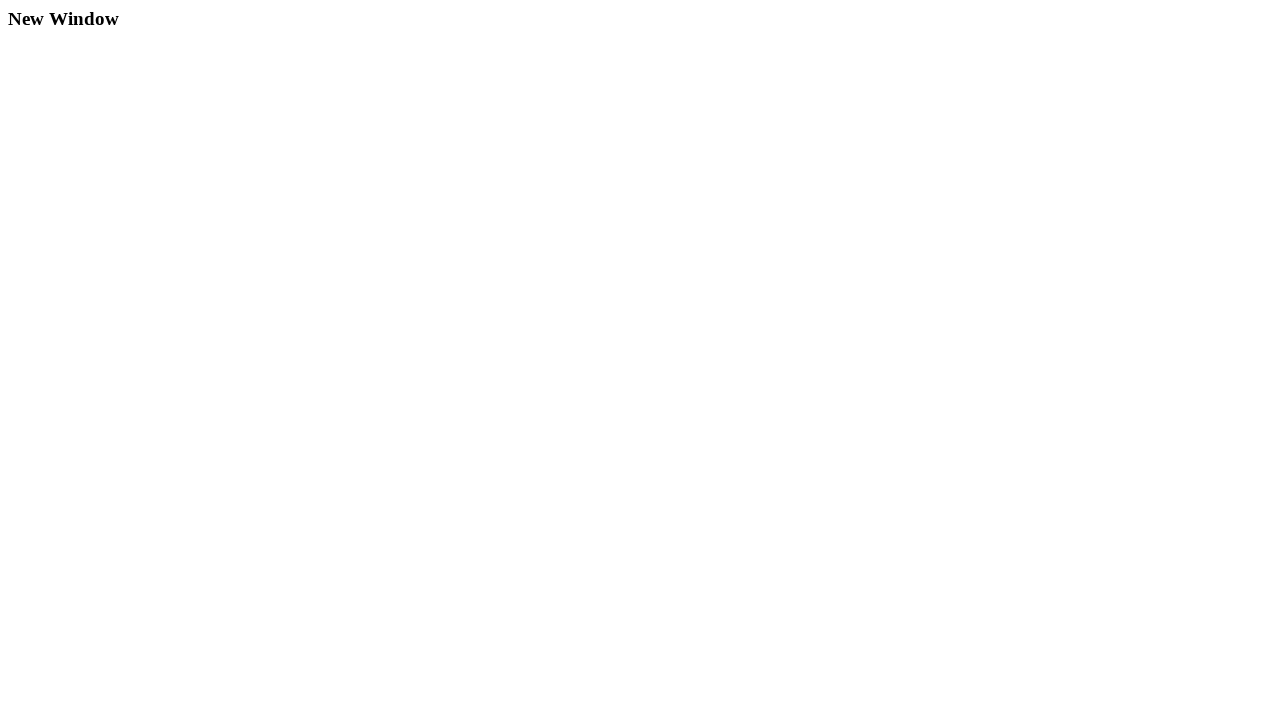

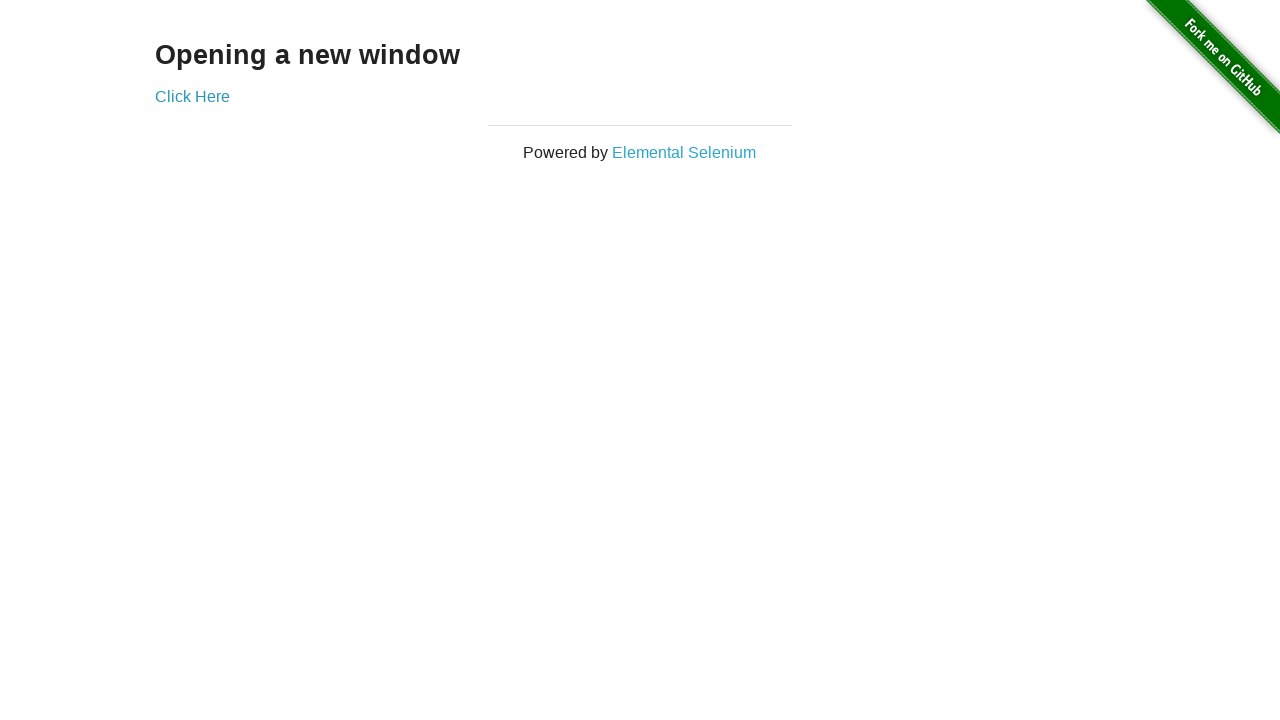